Tests a slow calculator web application by clicking buttons to perform 1+3 calculation and waiting for the result to display 4

Starting URL: https://bonigarcia.dev/selenium-webdriver-java/slow-calculator.html

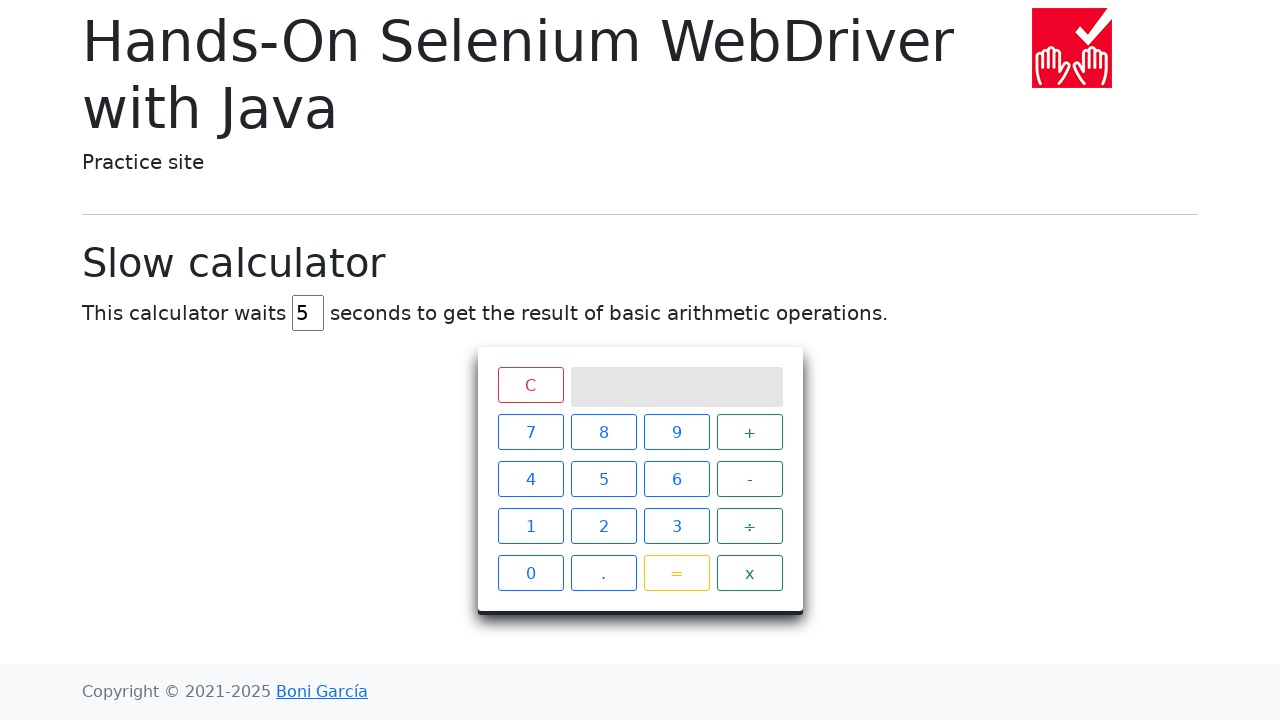

Navigated to slow calculator application
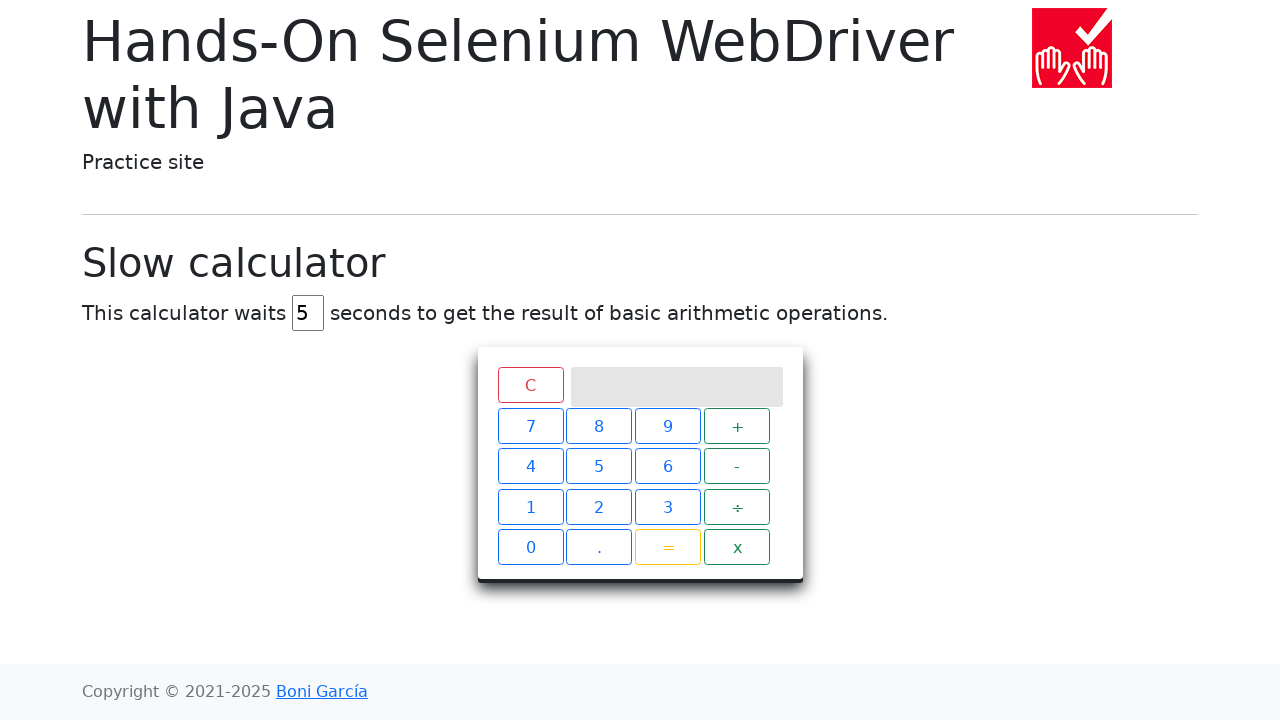

Clicked button '1' at (530, 526) on xpath=//span[text()='1']
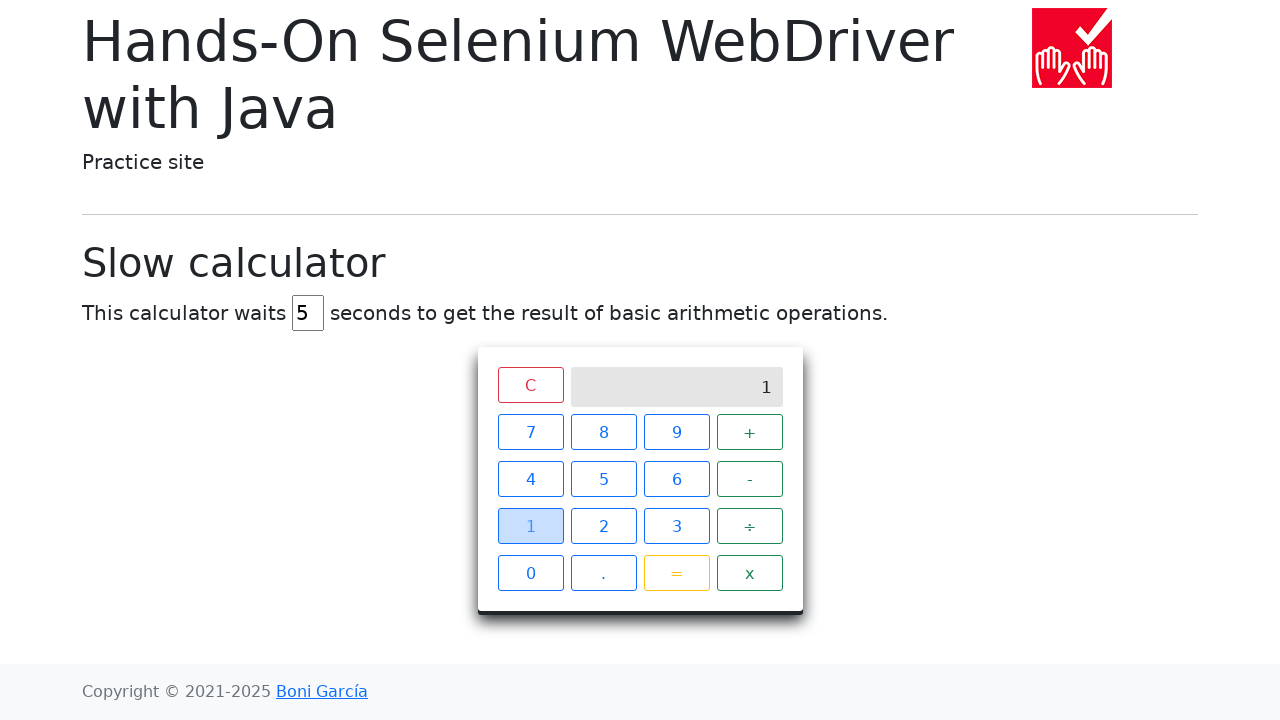

Clicked button '+' at (750, 432) on xpath=//span[text()='+']
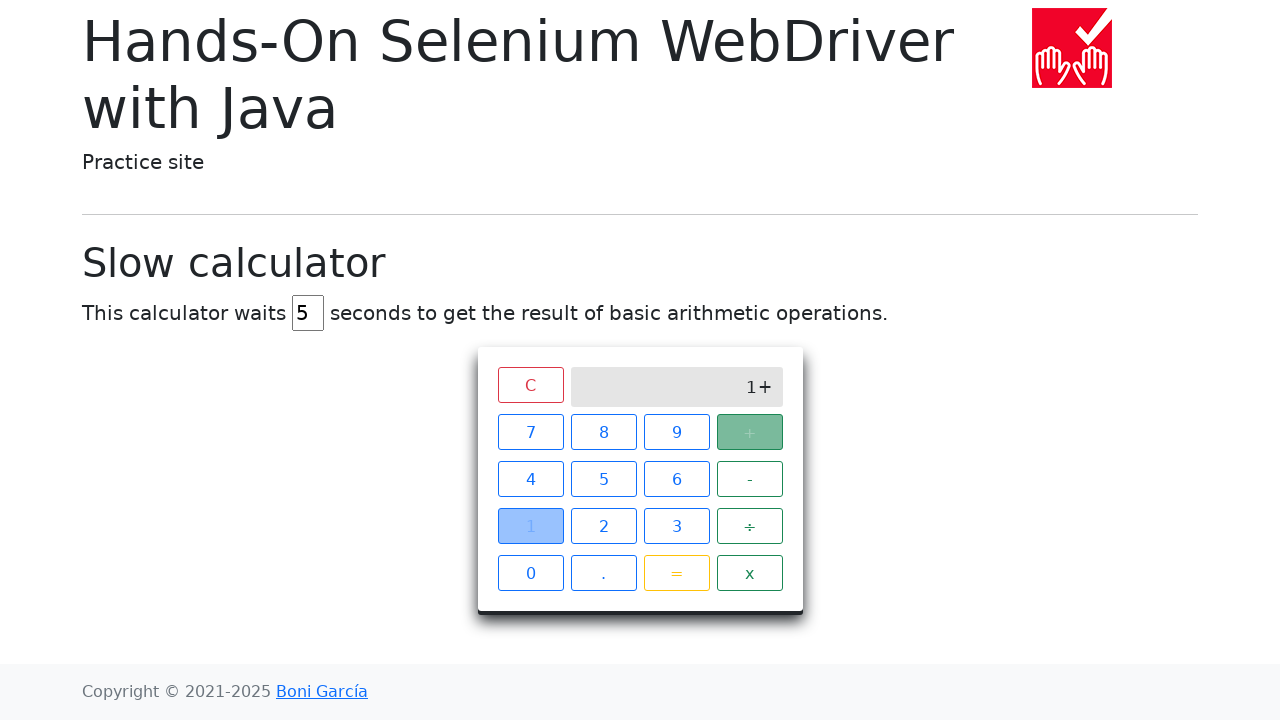

Clicked button '3' at (676, 526) on xpath=//span[text()='3']
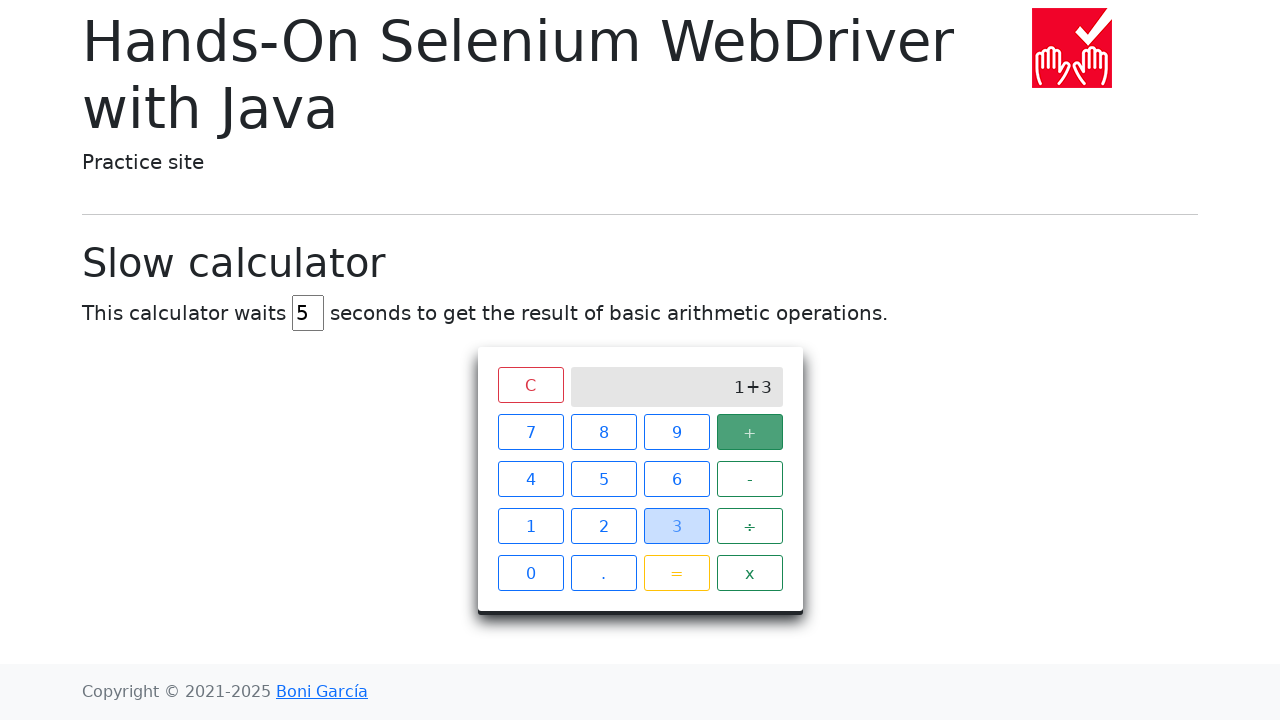

Clicked button '=' at (676, 573) on xpath=//span[text()='=']
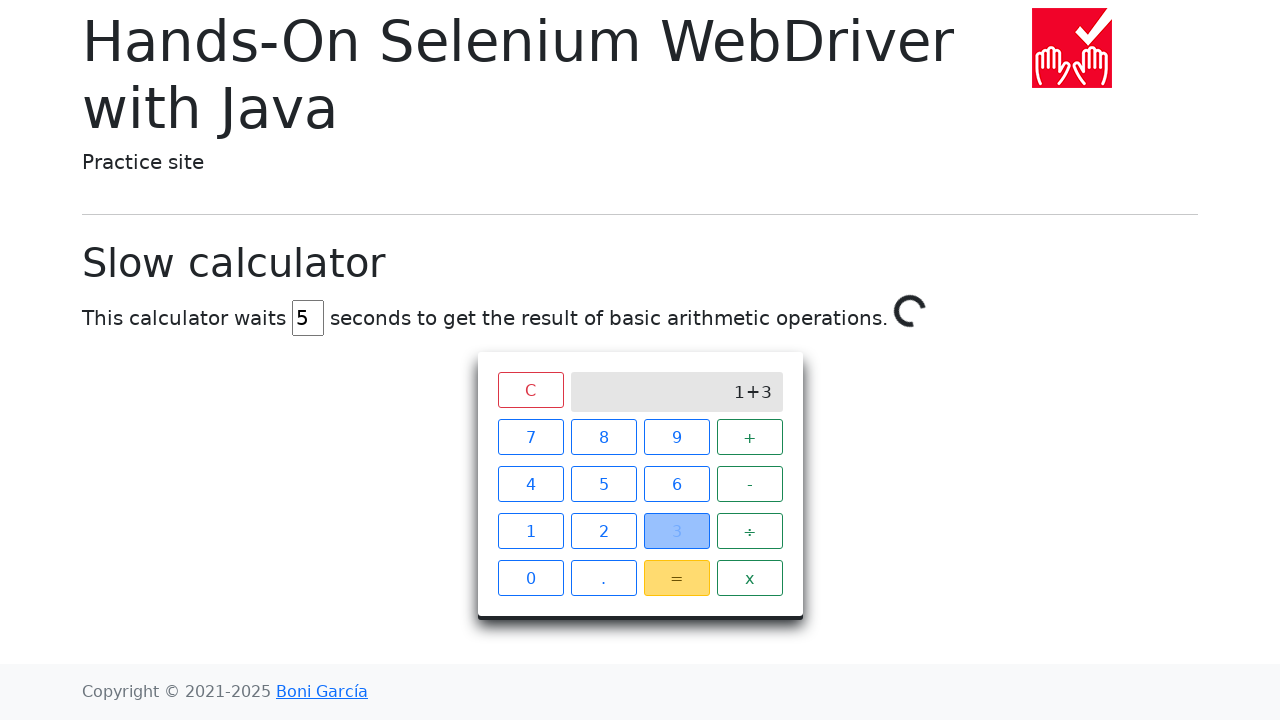

Calculator result displayed as '4' - calculation complete
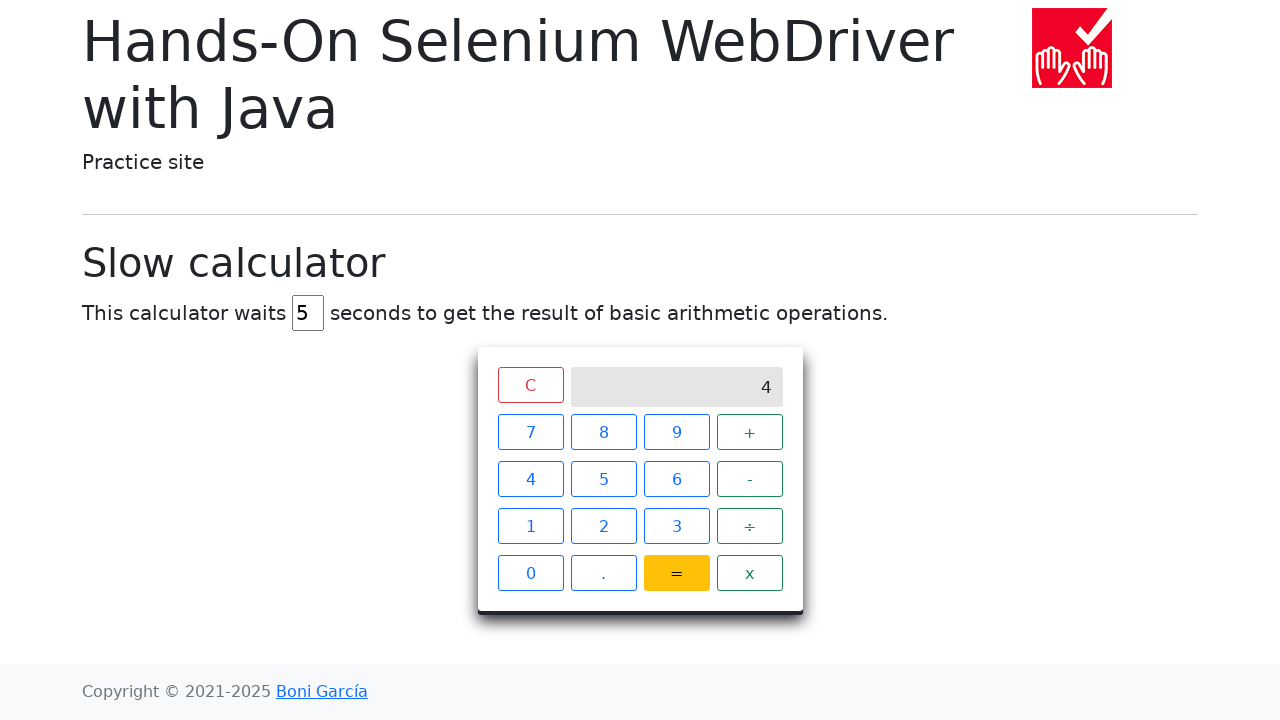

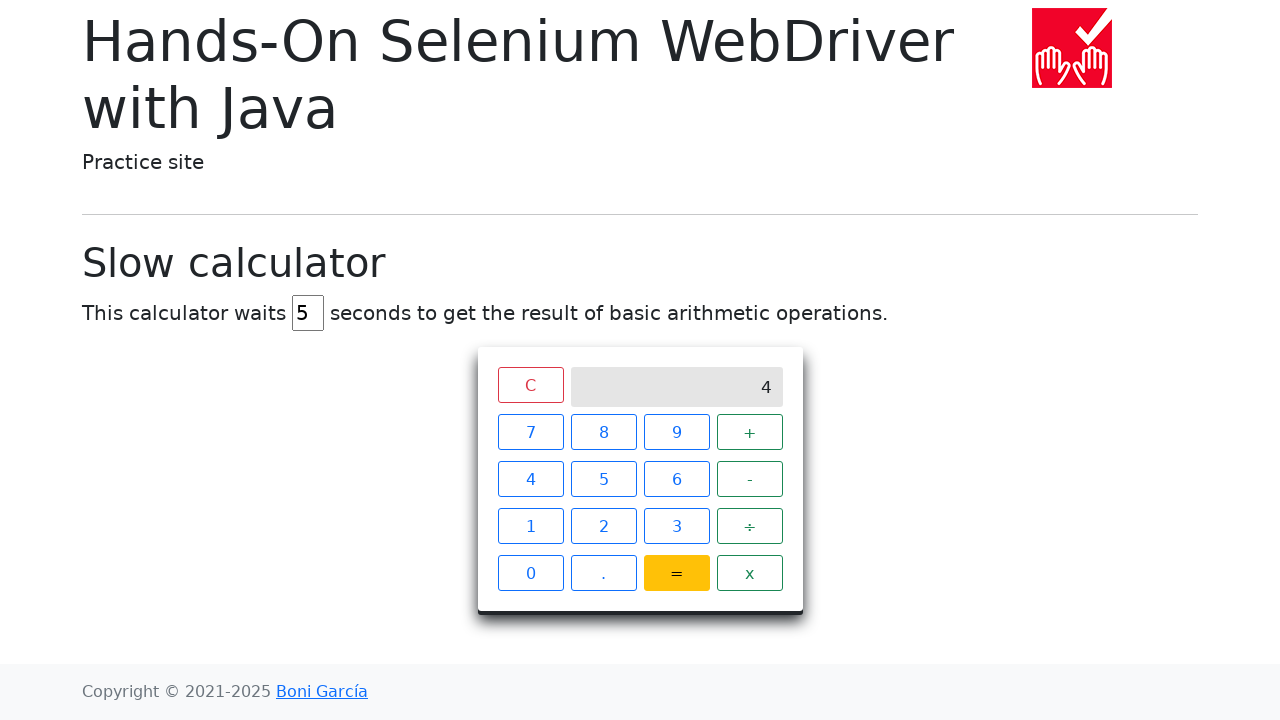